Tests the Python.org website search functionality by entering "pycon" in the search box and submitting the search, then verifying that results are returned.

Starting URL: http://www.python.org

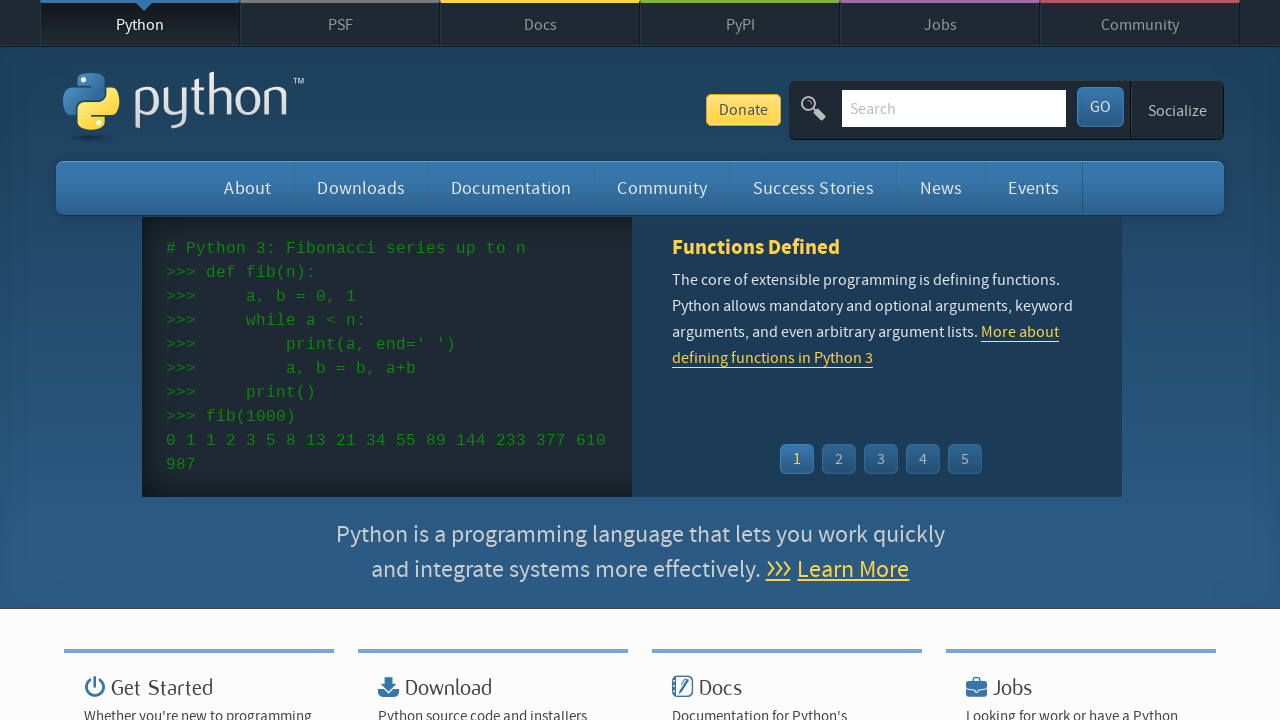

Verified page title contains 'Python'
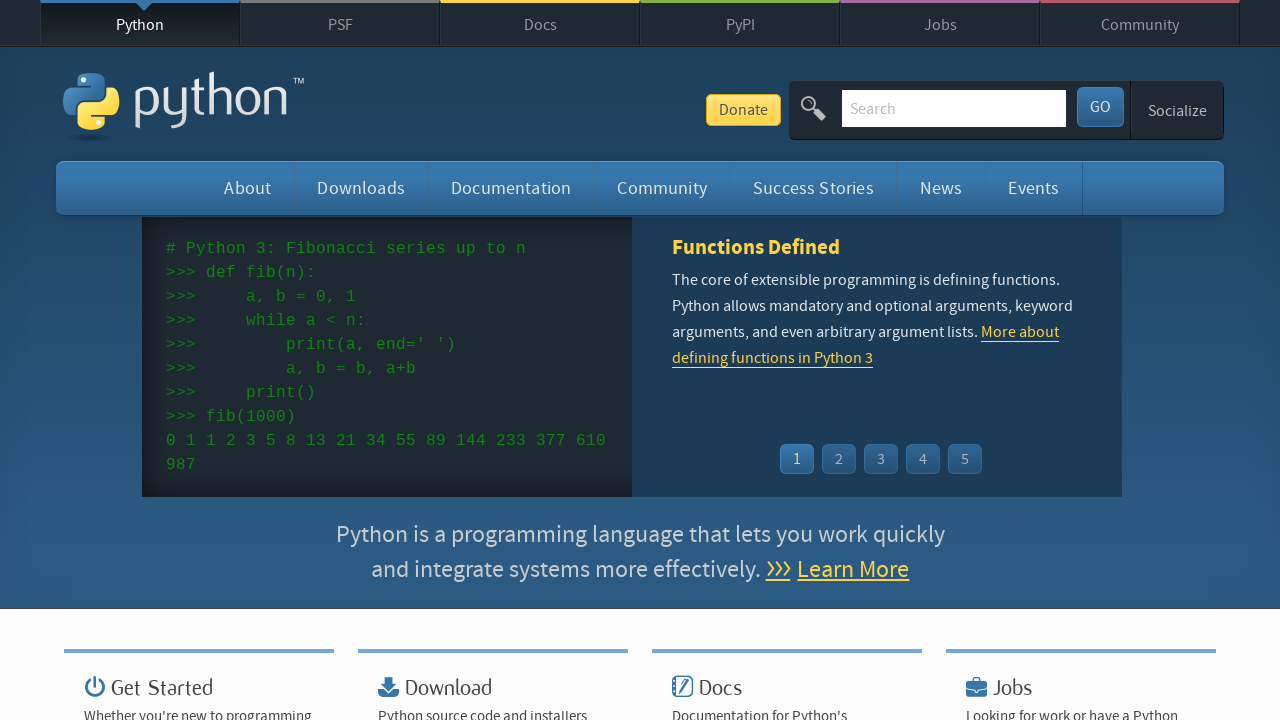

Located search input field
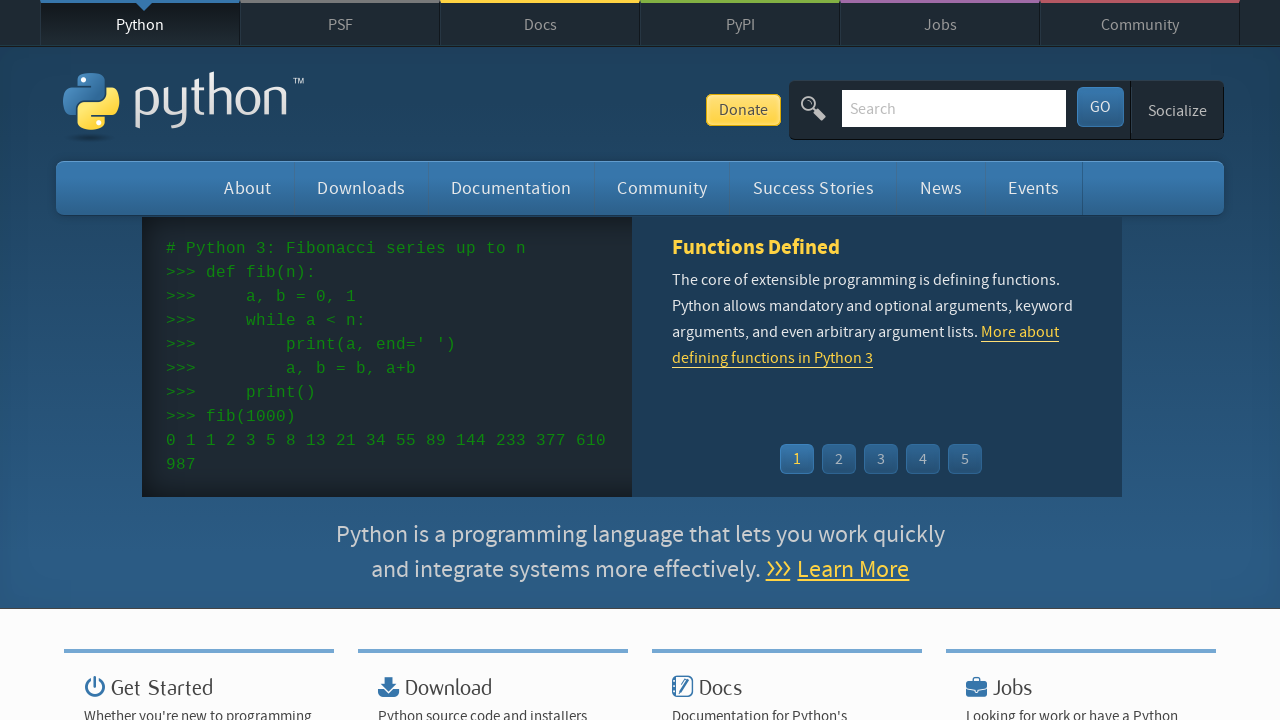

Cleared search box on input[name='q']
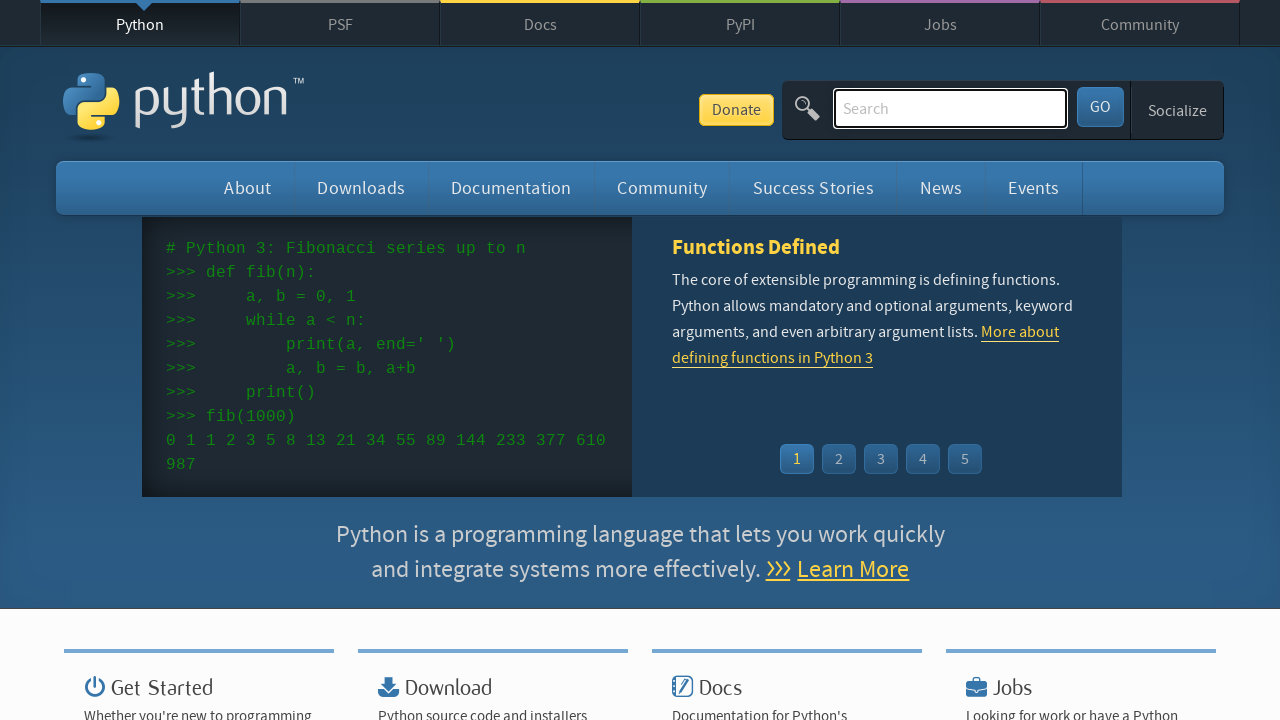

Filled search box with 'pycon' on input[name='q']
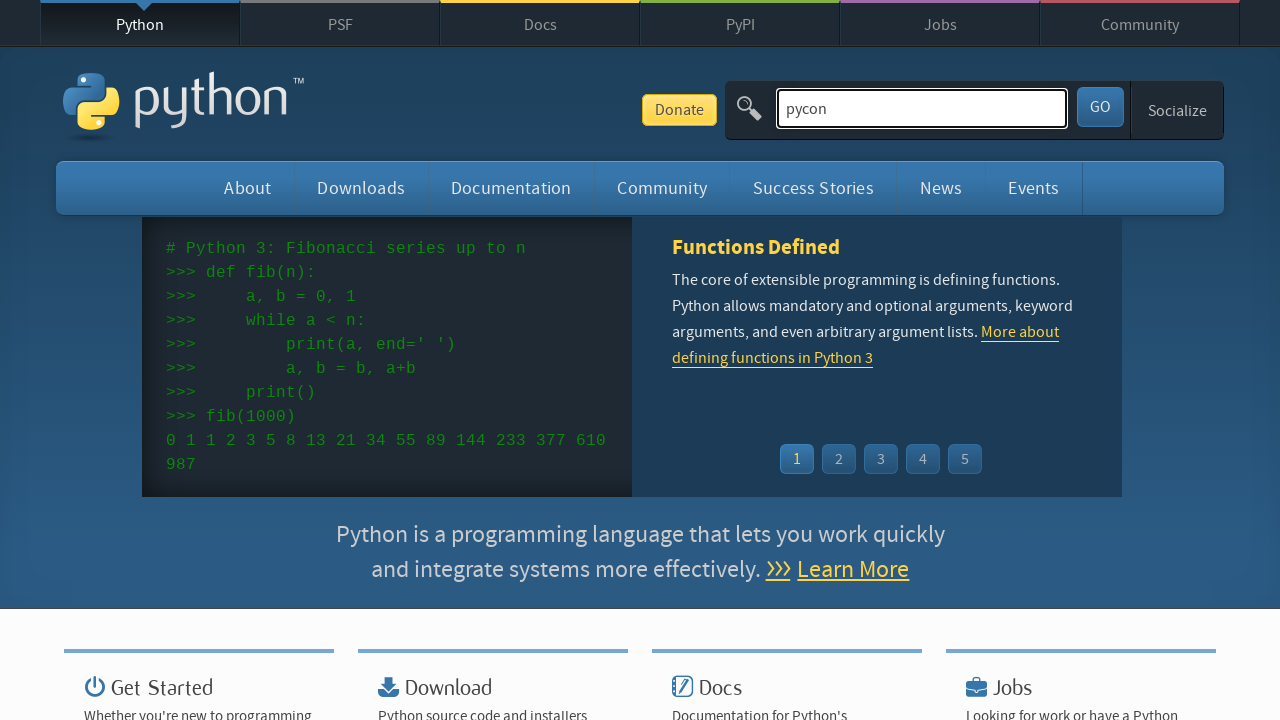

Pressed Enter to submit search on input[name='q']
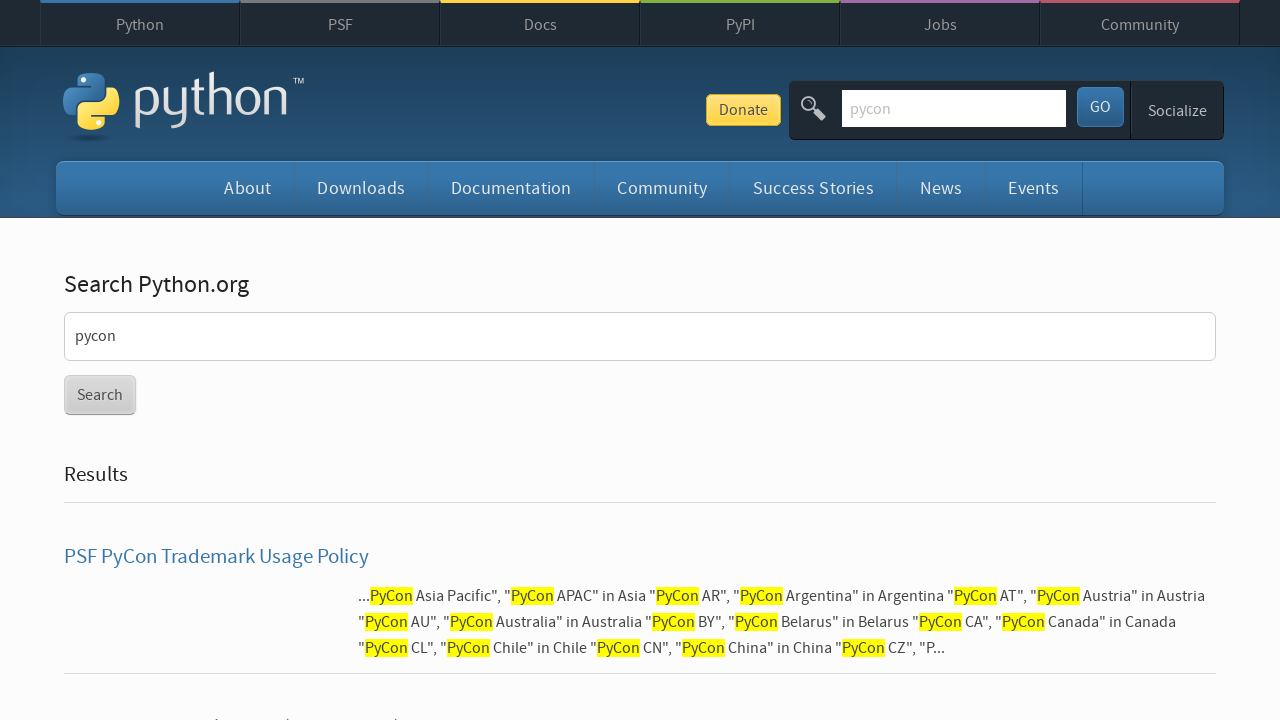

Waited for page to load (networkidle)
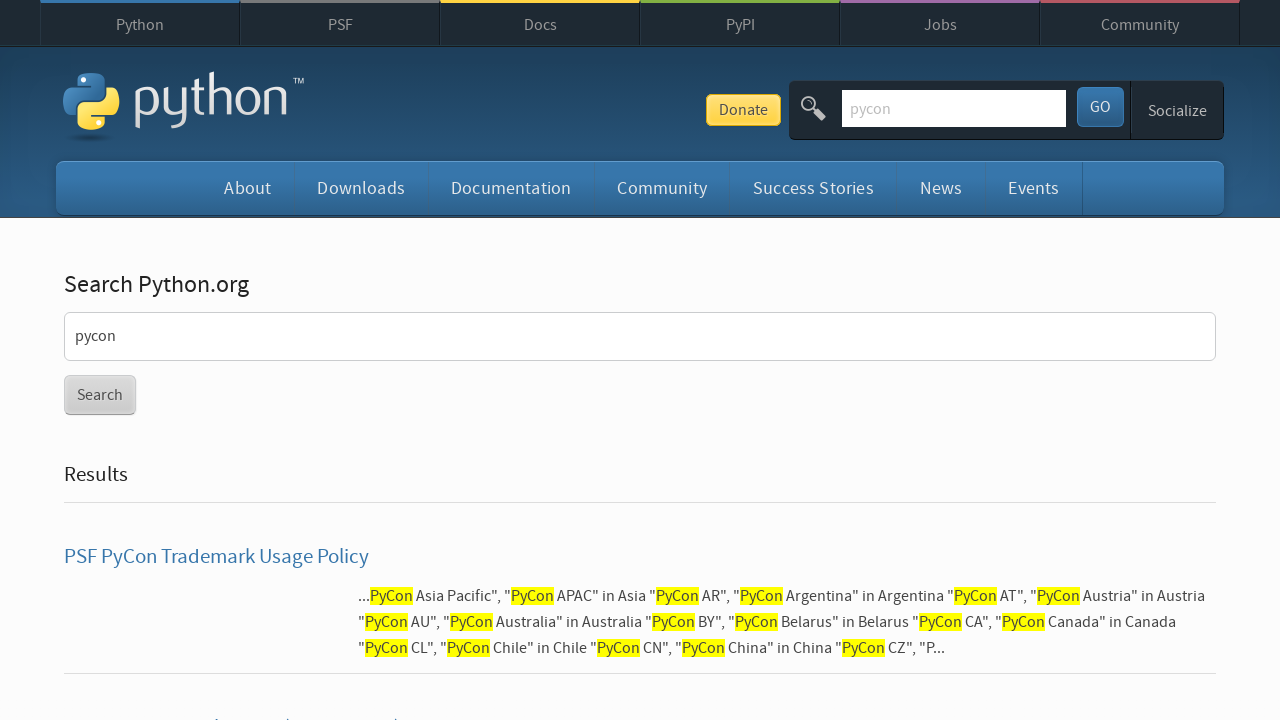

Verified search returned results (no 'No results found' message)
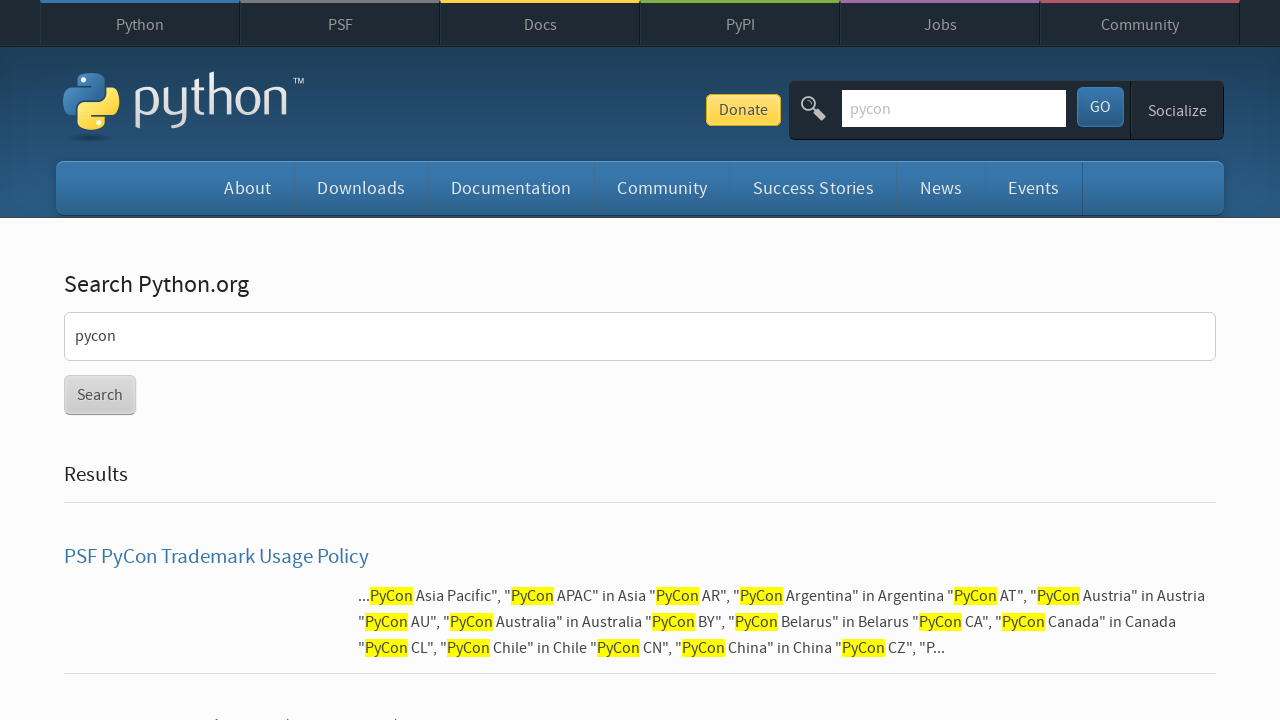

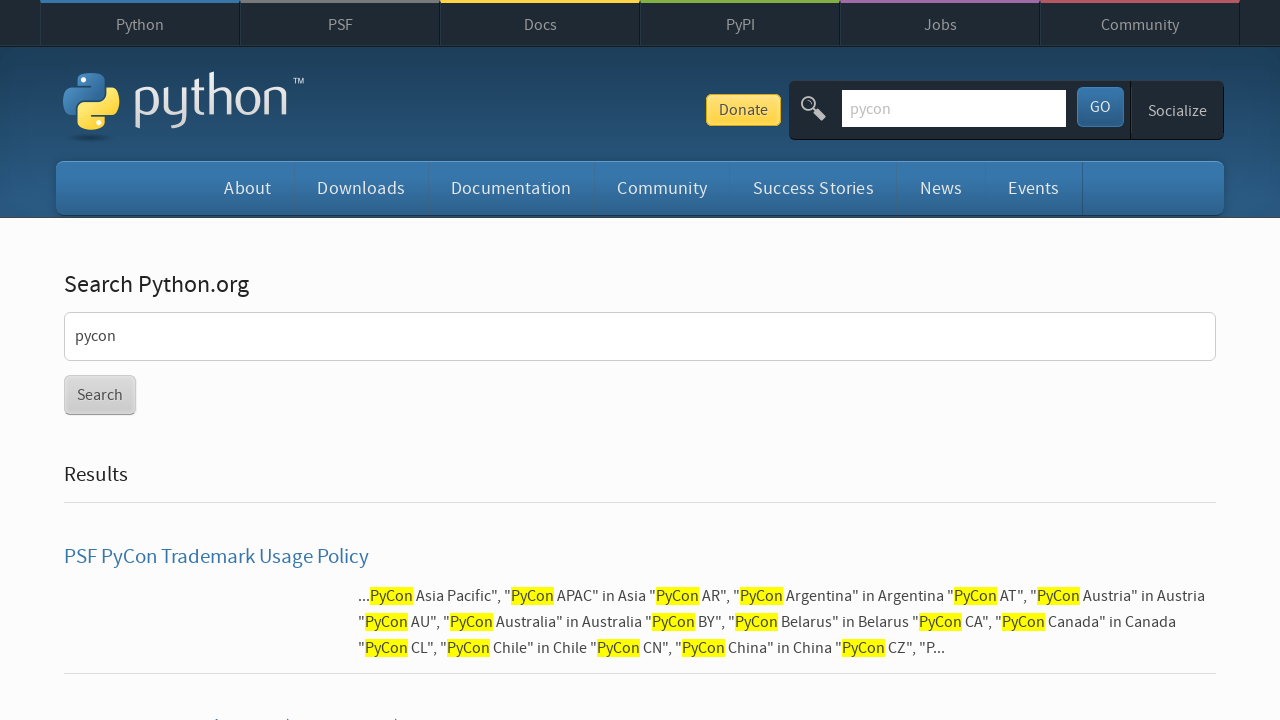